Tests window handling by opening a new window, switching between parent and child windows, and verifying content in each window

Starting URL: https://the-internet.herokuapp.com/

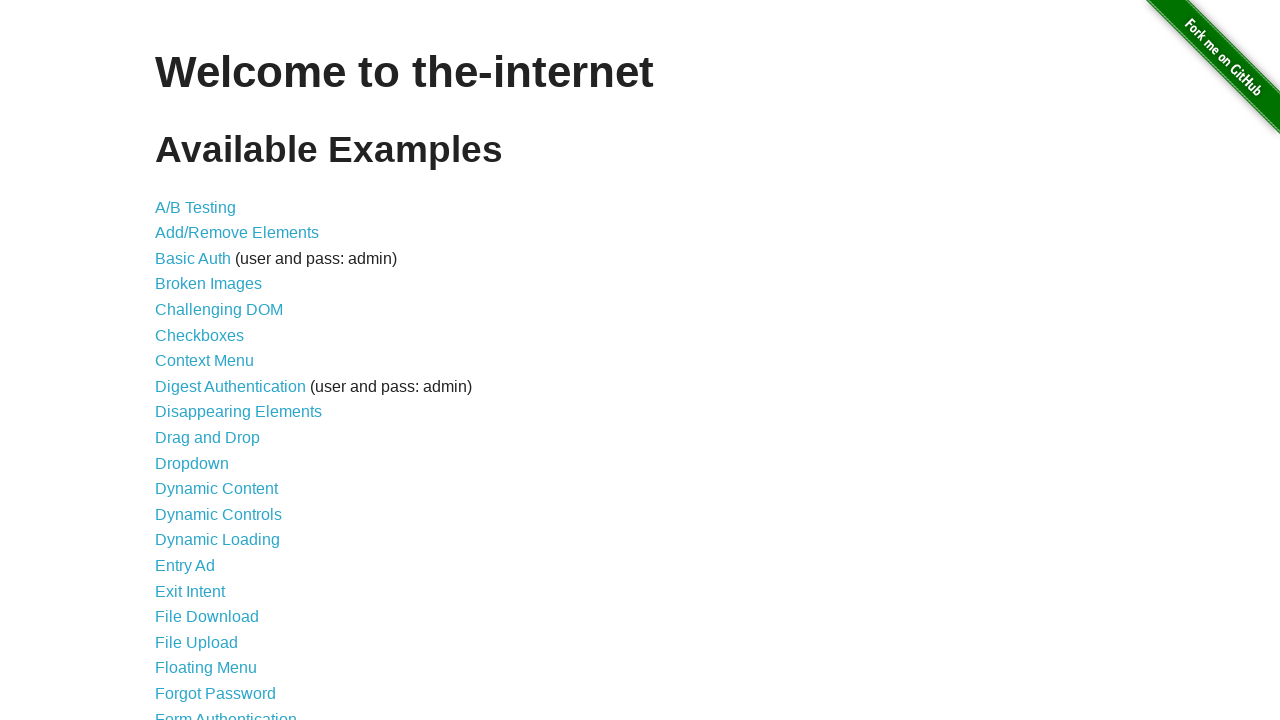

Clicked on Multiple Windows link at (218, 369) on a:text('Multiple Windows')
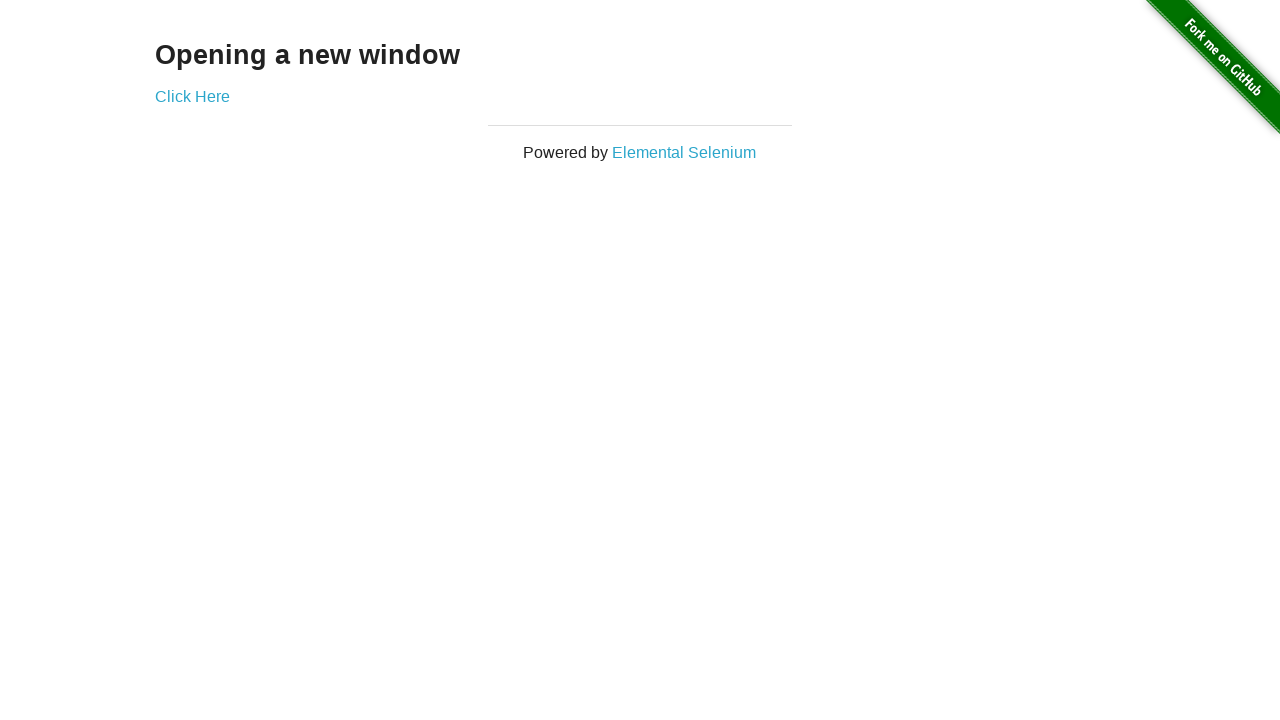

Waited for Click Here link to load
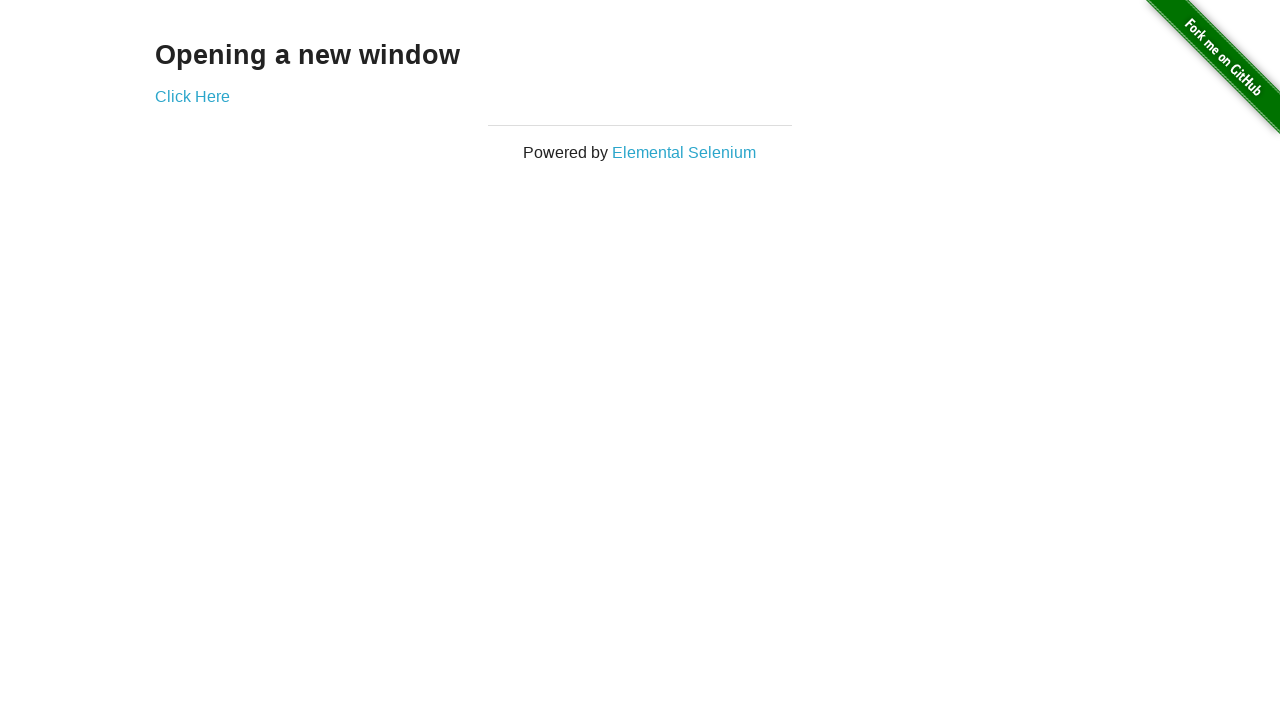

Clicked Click Here link to open new window at (192, 96) on a:text('Click Here')
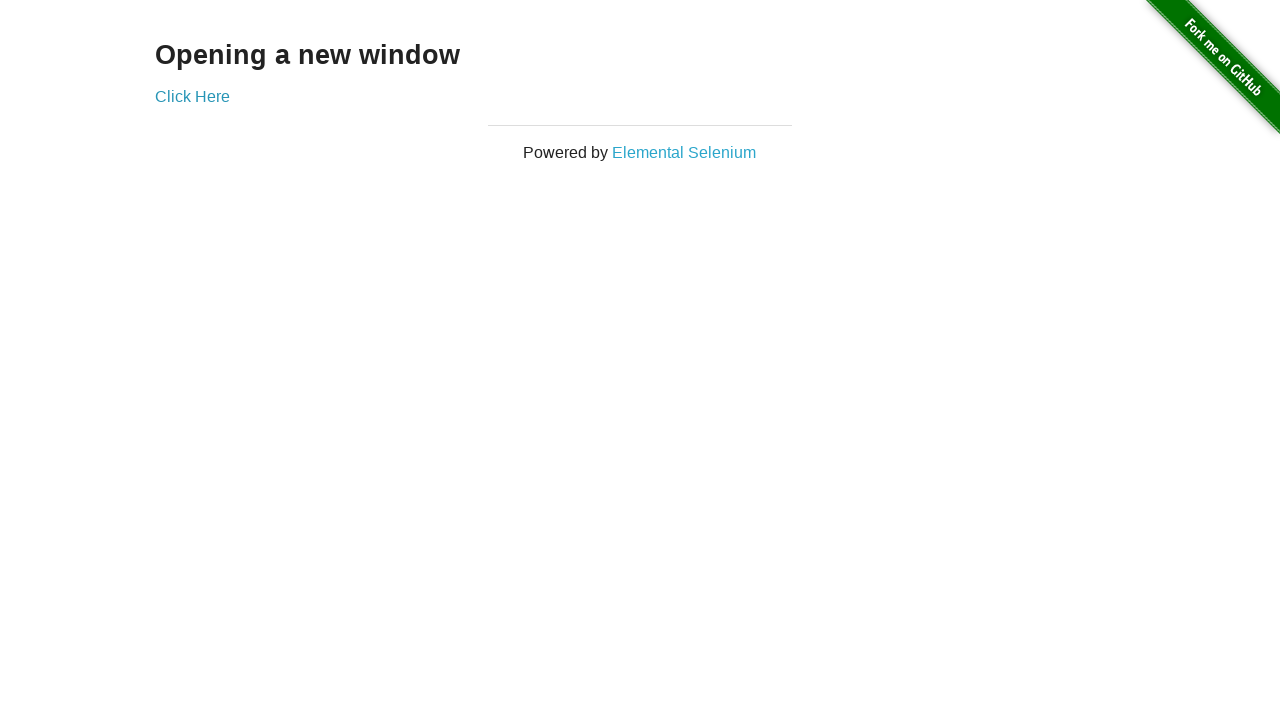

New child window opened and captured
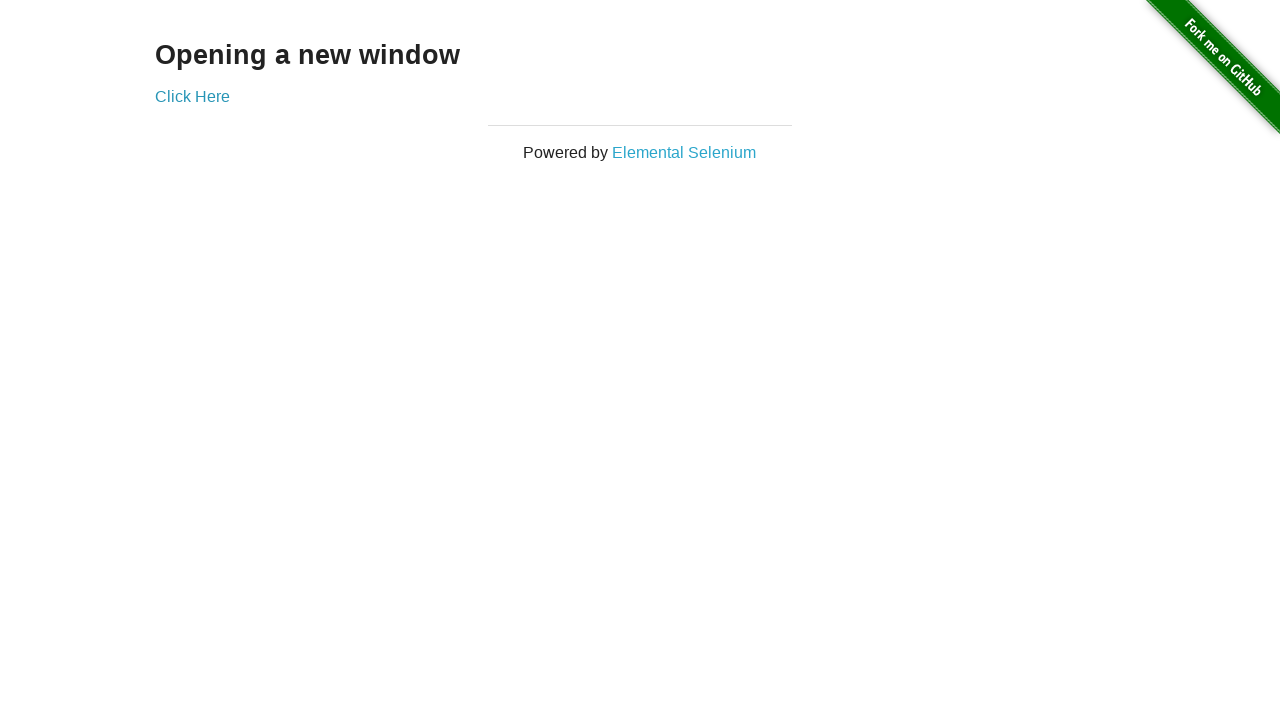

Child window content loaded, h3 element found
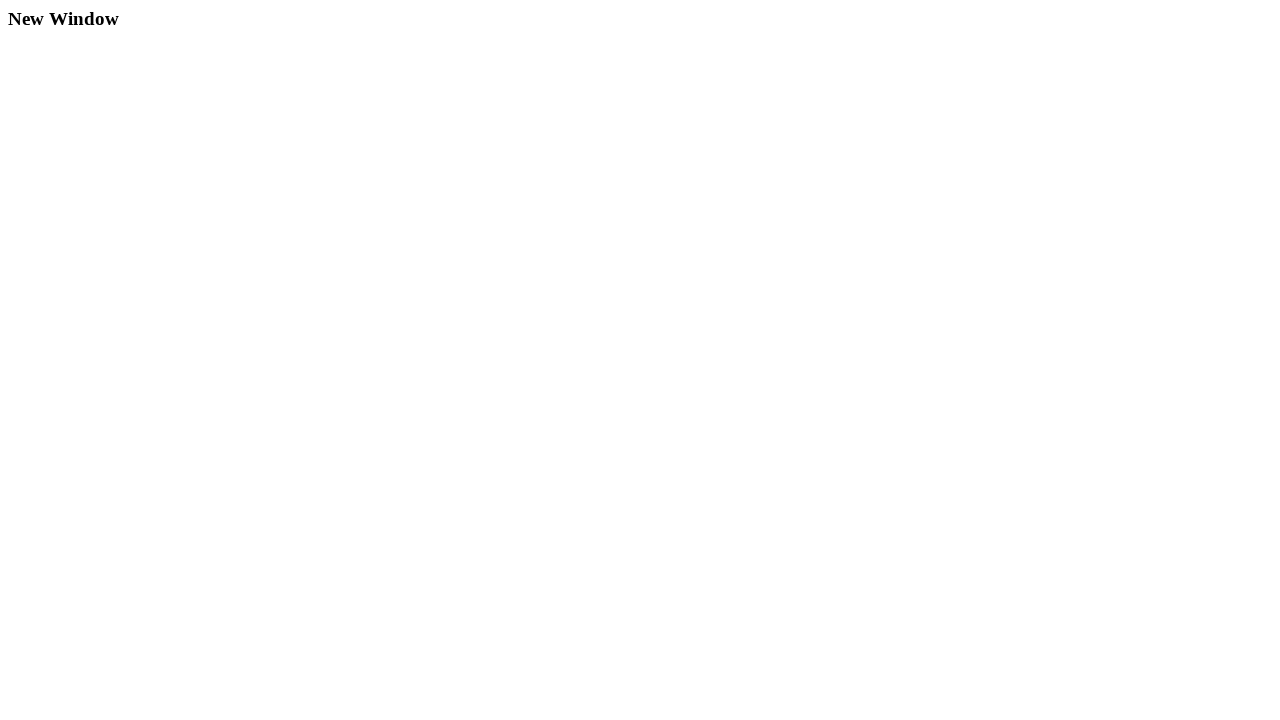

Extracted child window header text: New Window
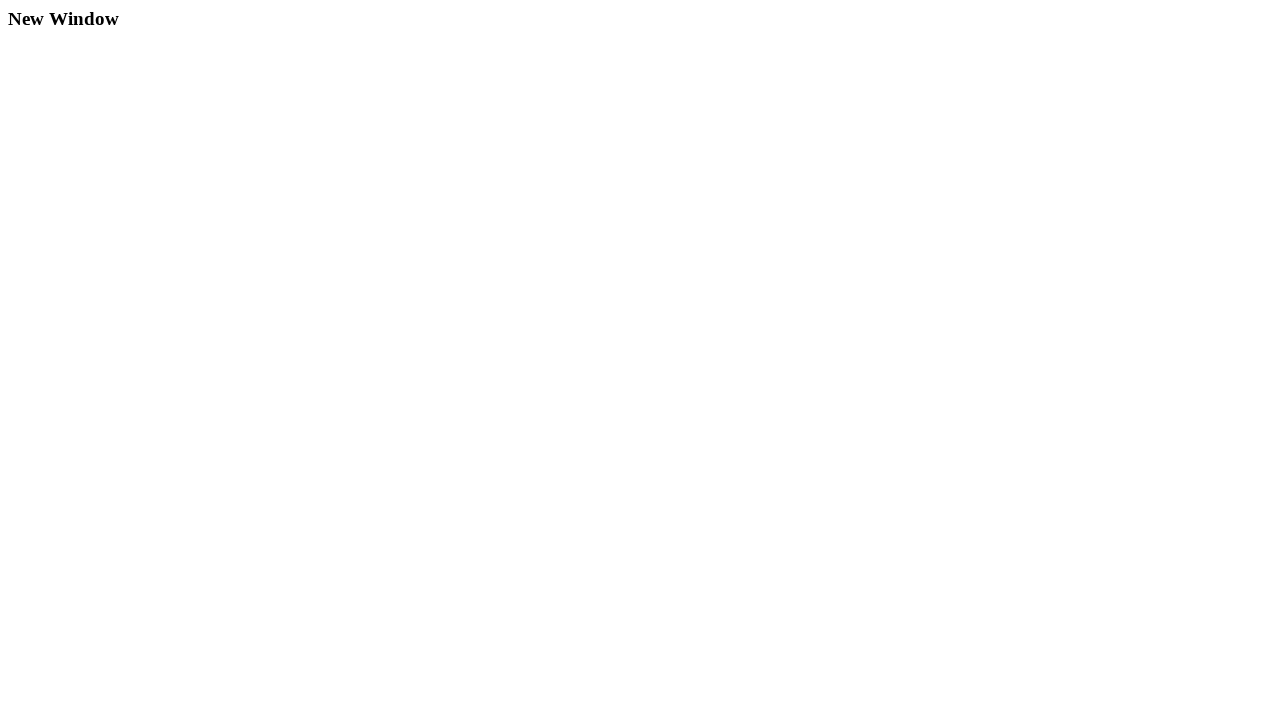

Extracted parent window header text: Opening a new window
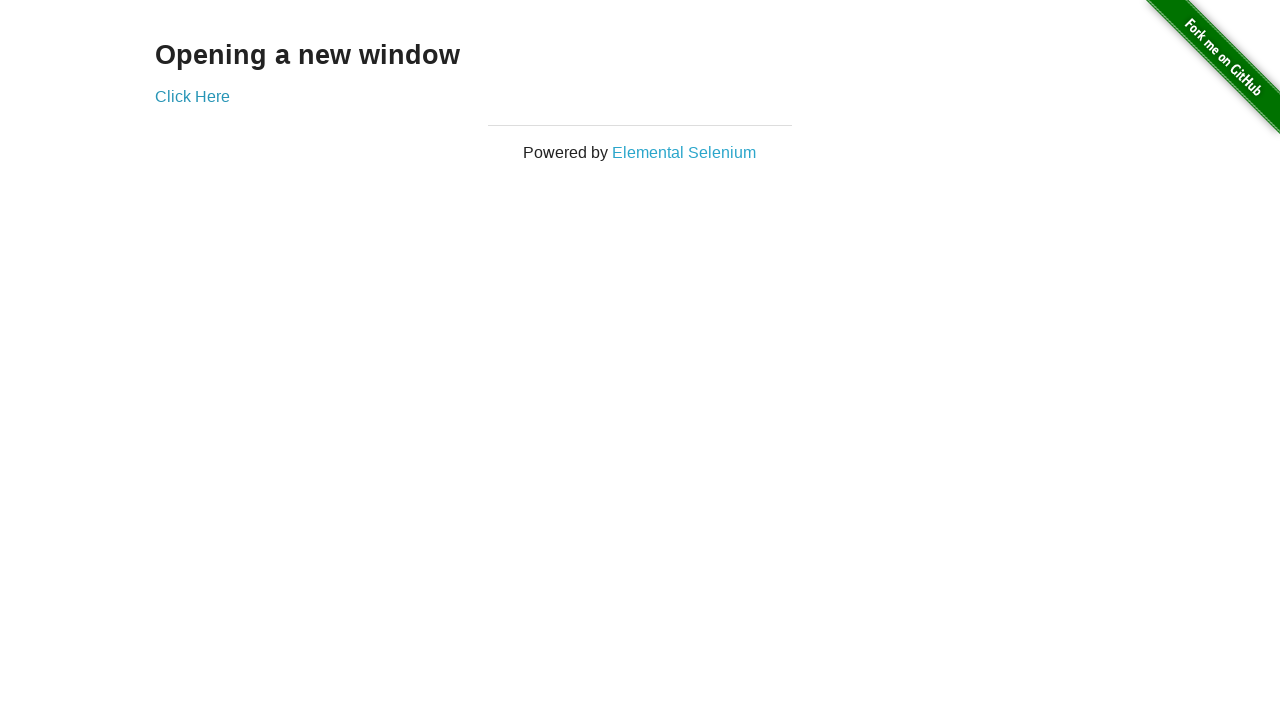

Closed child window
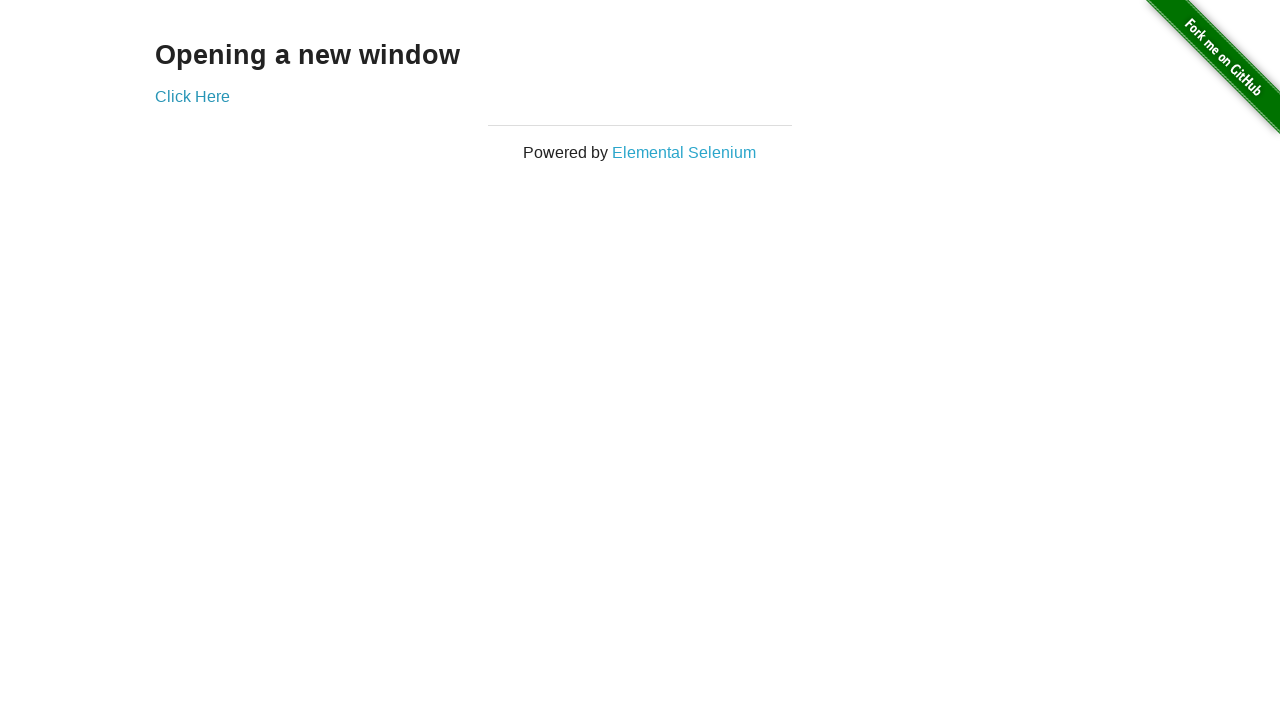

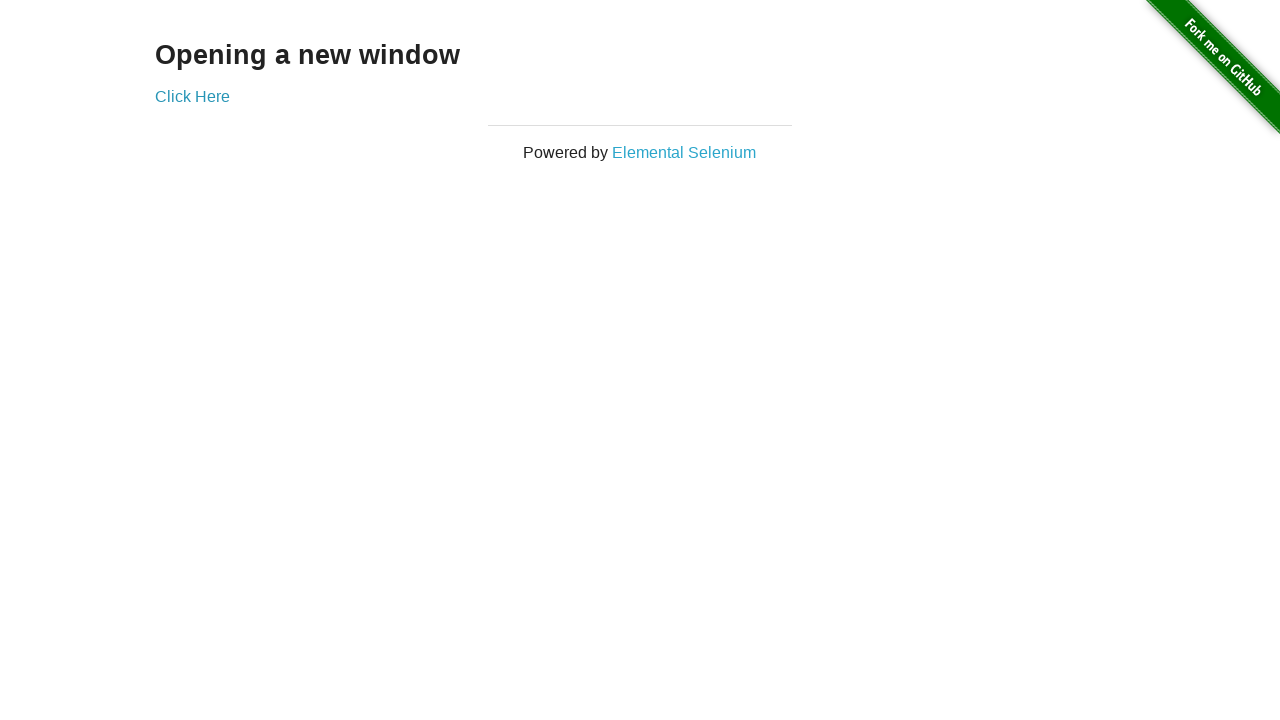